Tests a simple registration form by filling in email and password fields and submitting the form

Starting URL: https://rori4.github.io/selenium-practice/#/pages/practice/simple-registration

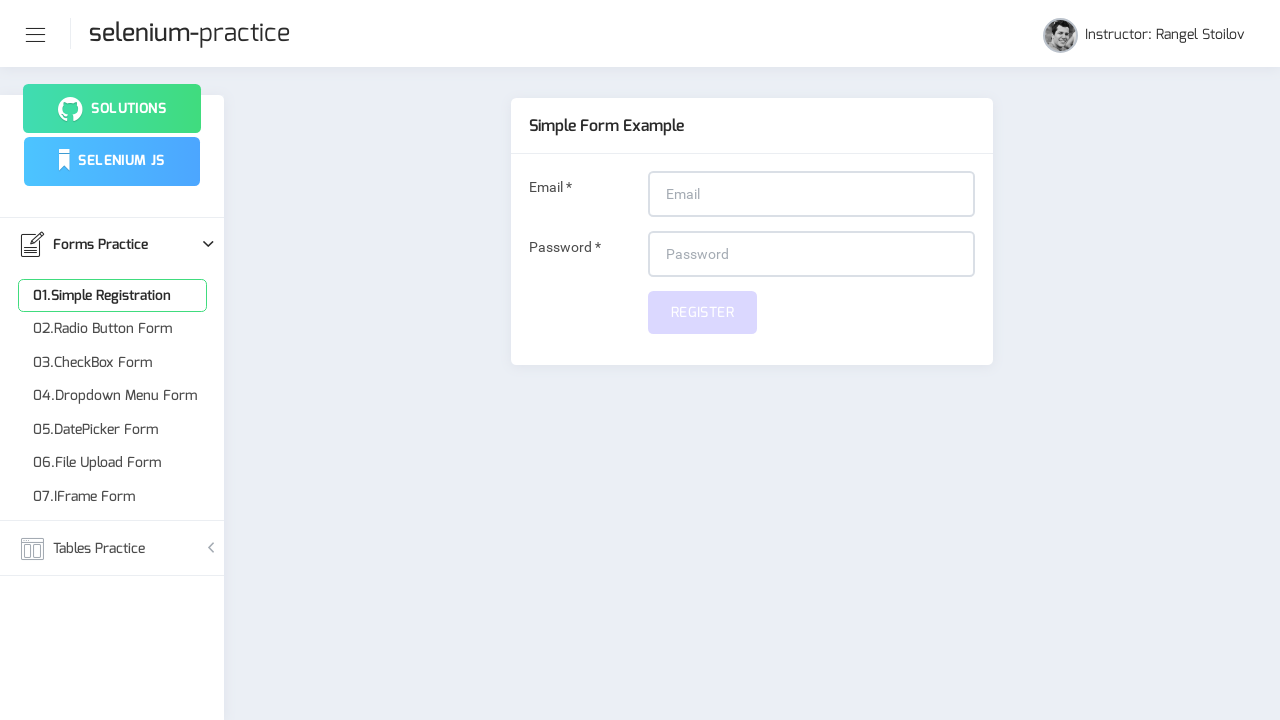

Filled email field with 'testuser@example.com' on input[name='email']
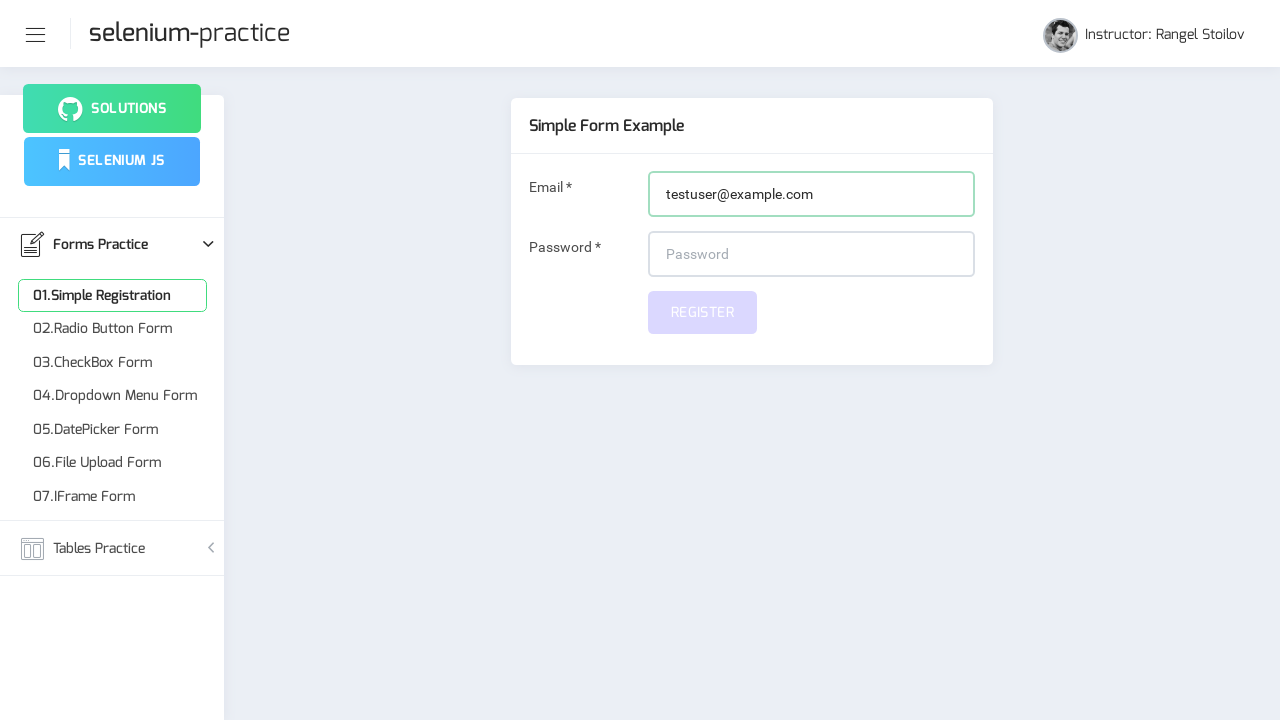

Filled password field with 'Test123456' on input#password
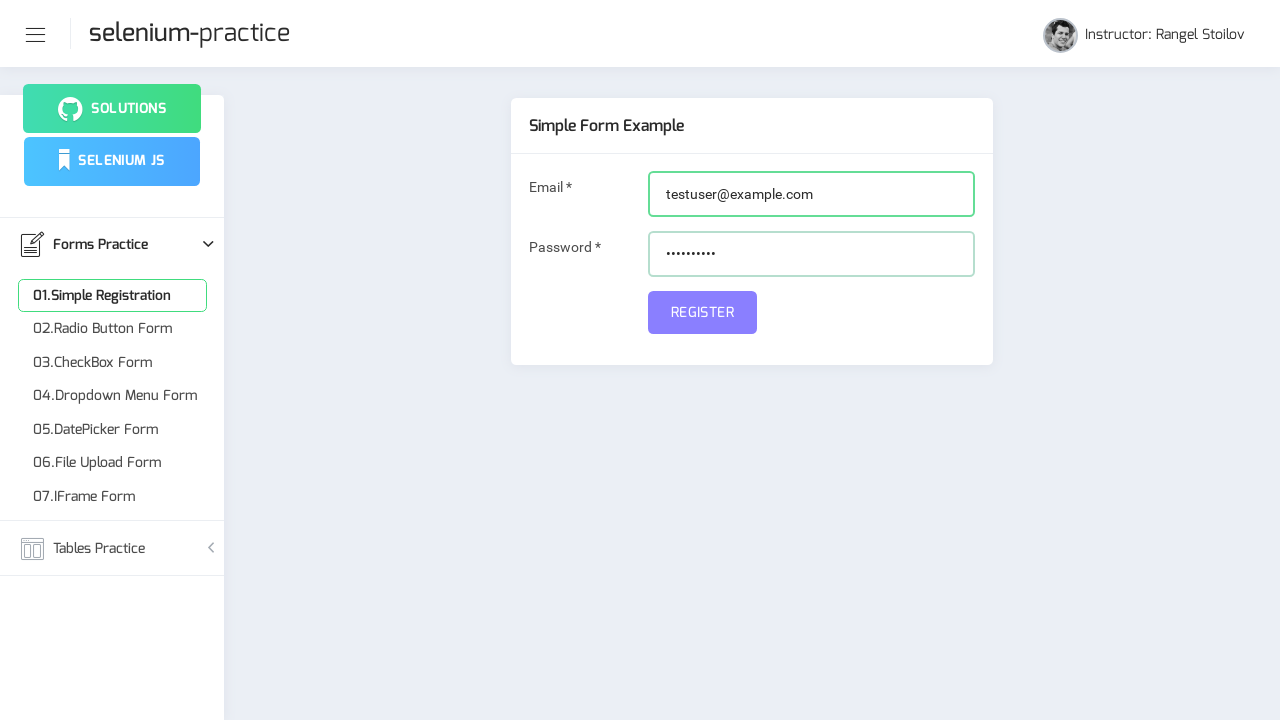

Clicked submit button to register at (702, 312) on button[name='submit']
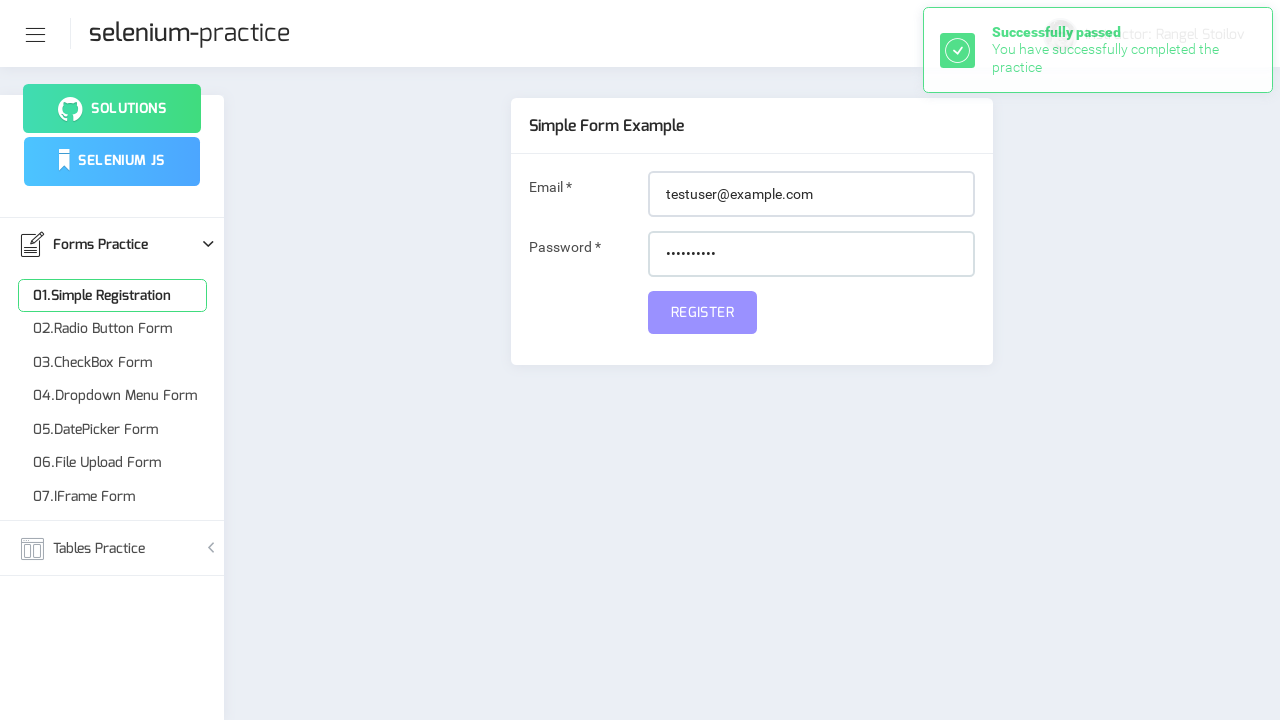

Form submission completed and page loaded
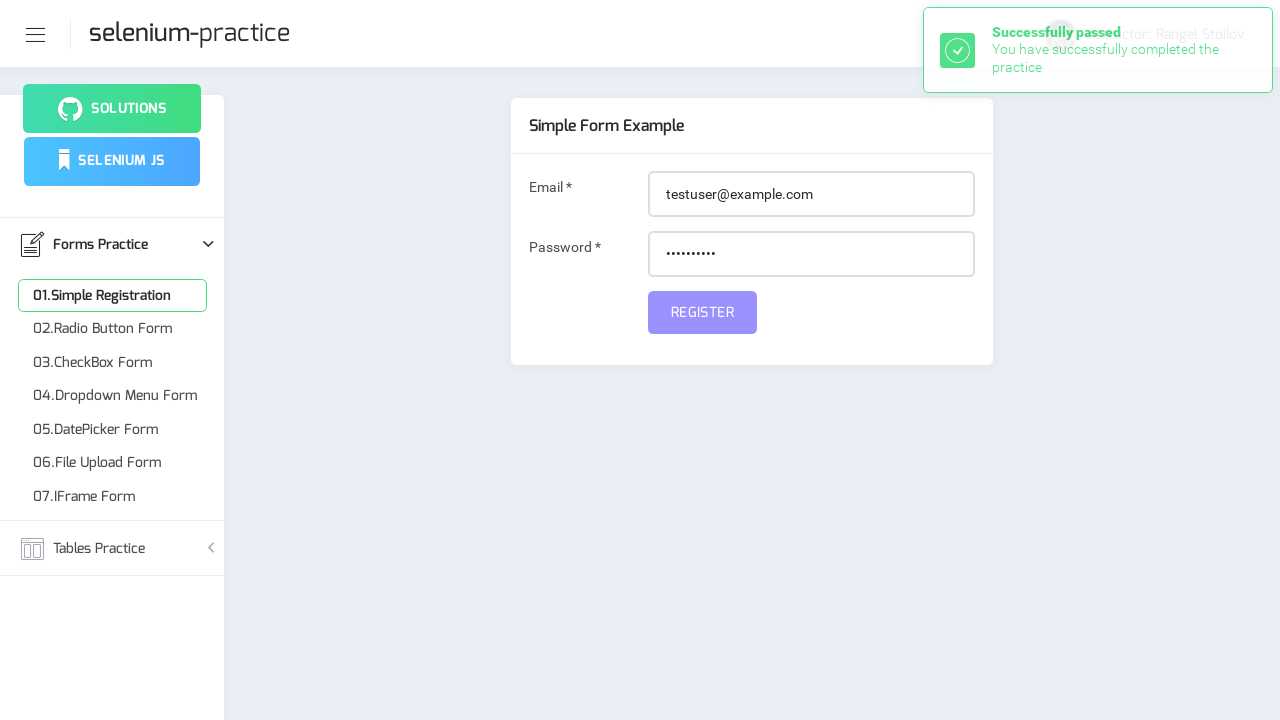

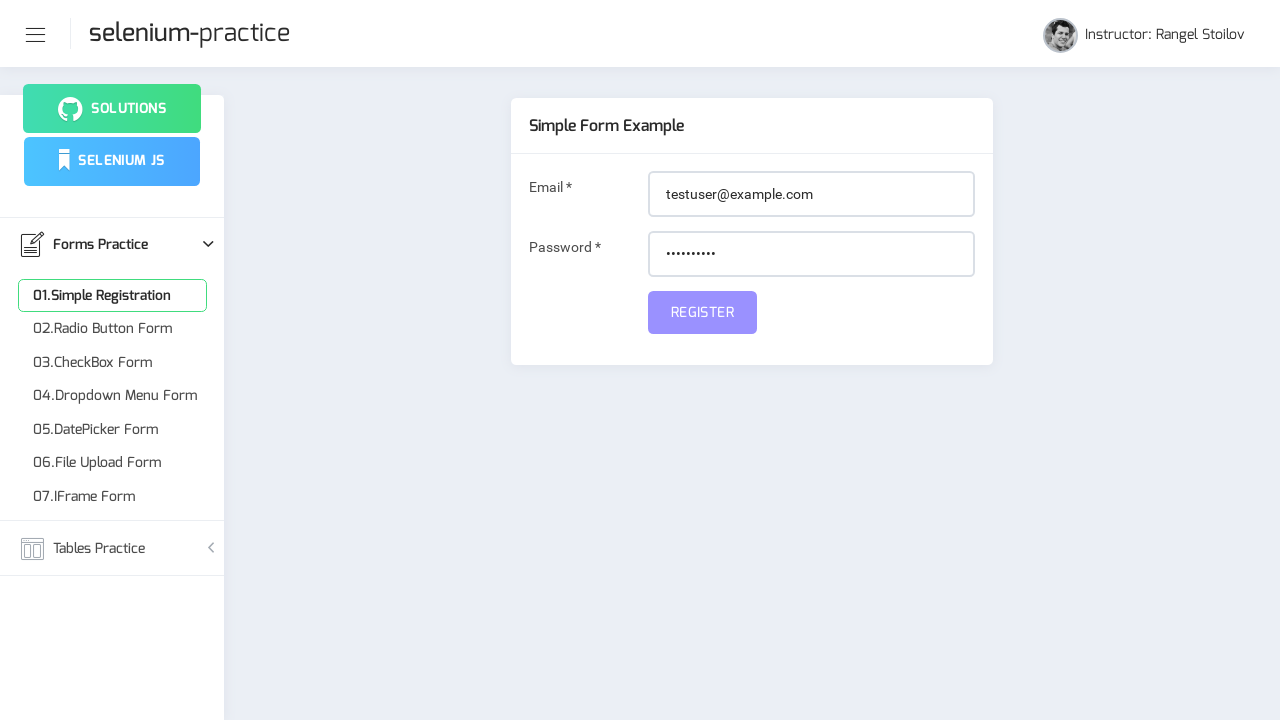